Tests clicking the large modal button, verifying the large modal opens with correct title and Lorem Ipsum content, then closes the modal and verifies it disappears

Starting URL: https://demoqa.com/modal-dialogs

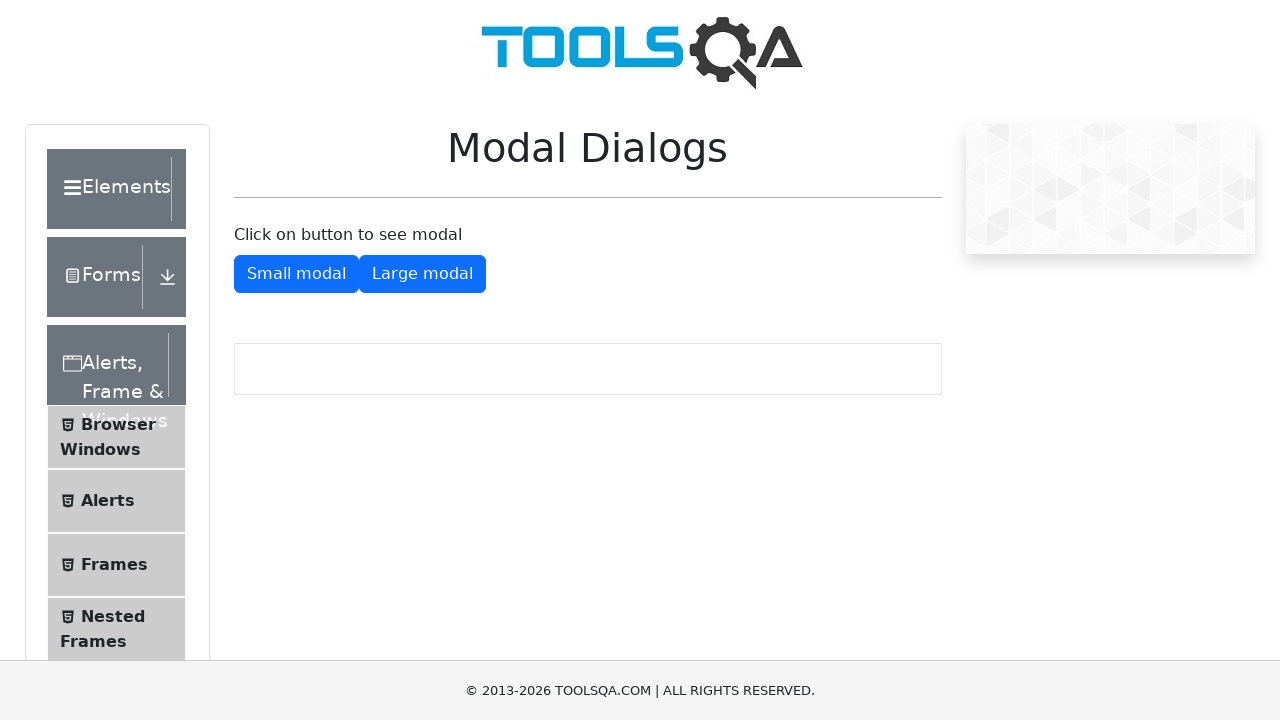

Clicked the large modal button at (422, 274) on #showLargeModal
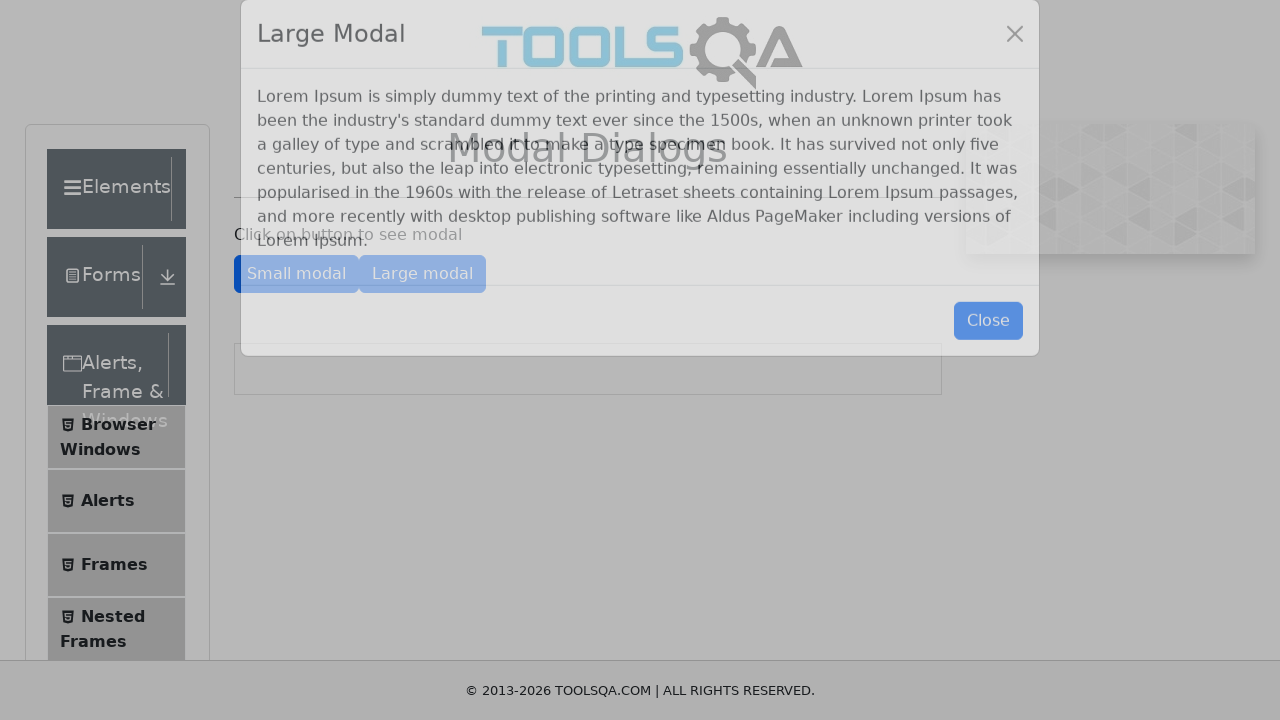

Large modal appeared and became visible
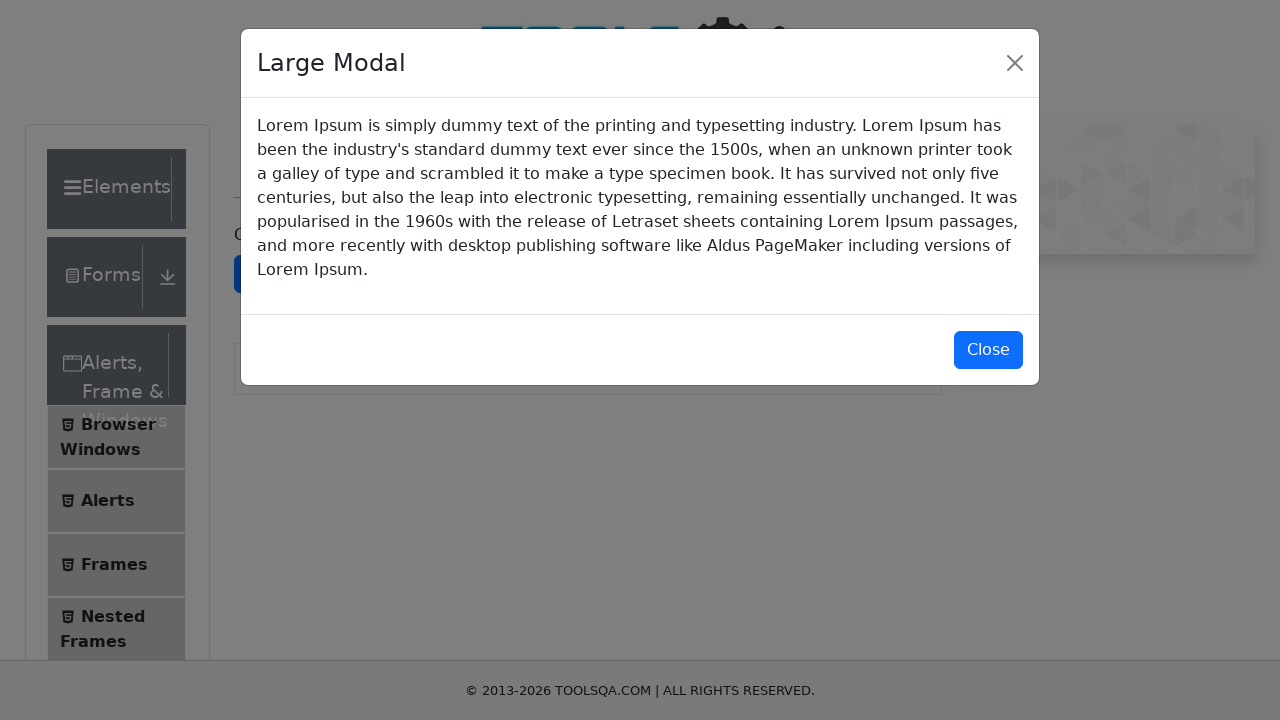

Verified modal title is 'Large Modal'
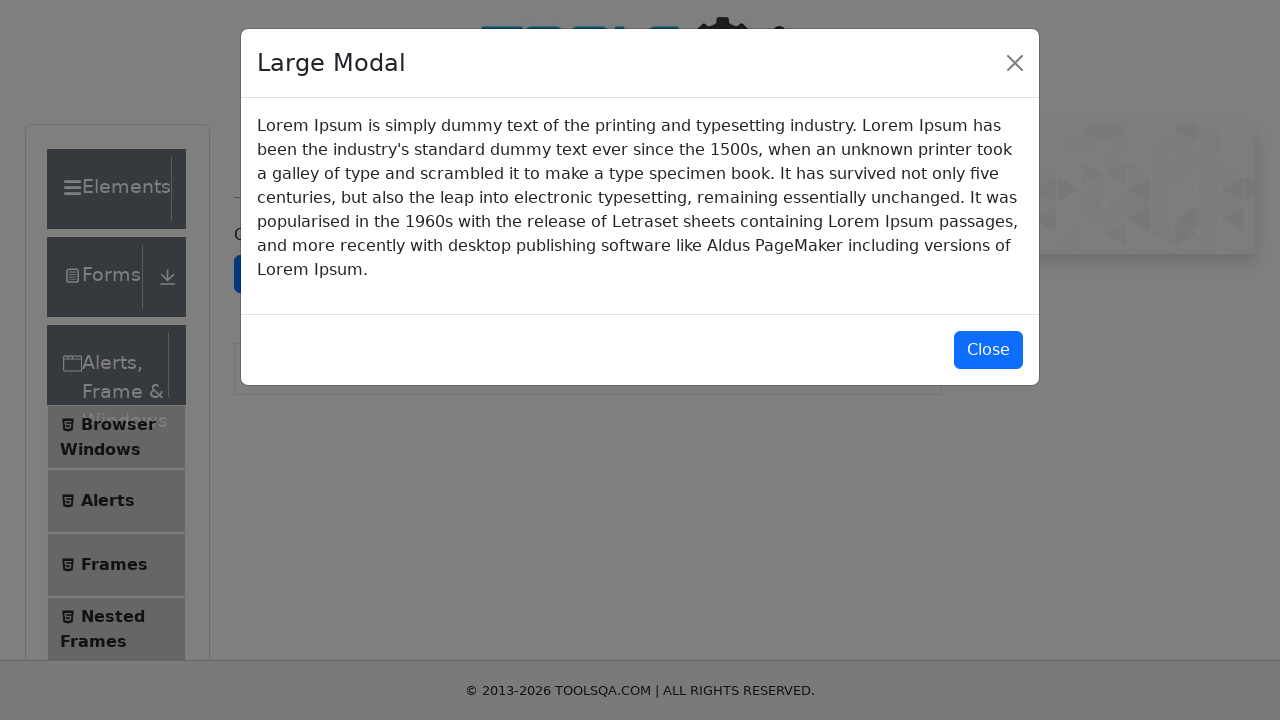

Verified modal body contains correct Lorem Ipsum content
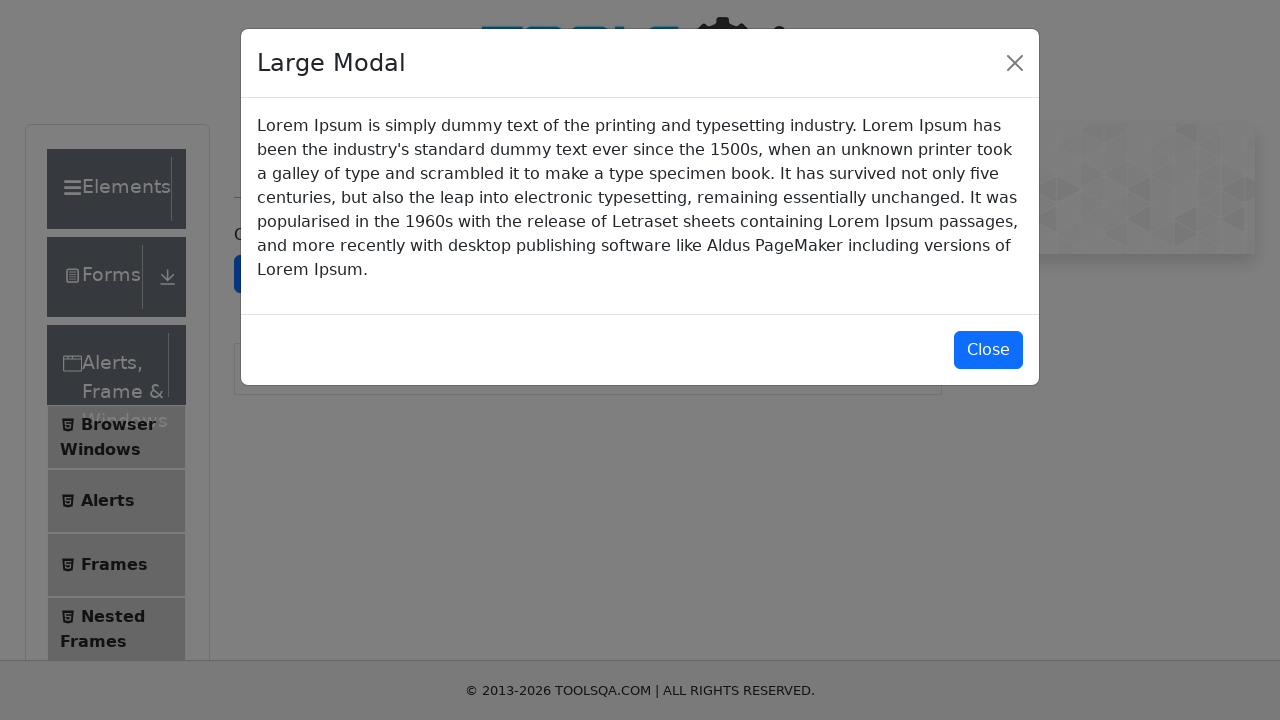

Clicked the close button to close the large modal at (988, 350) on #closeLargeModal
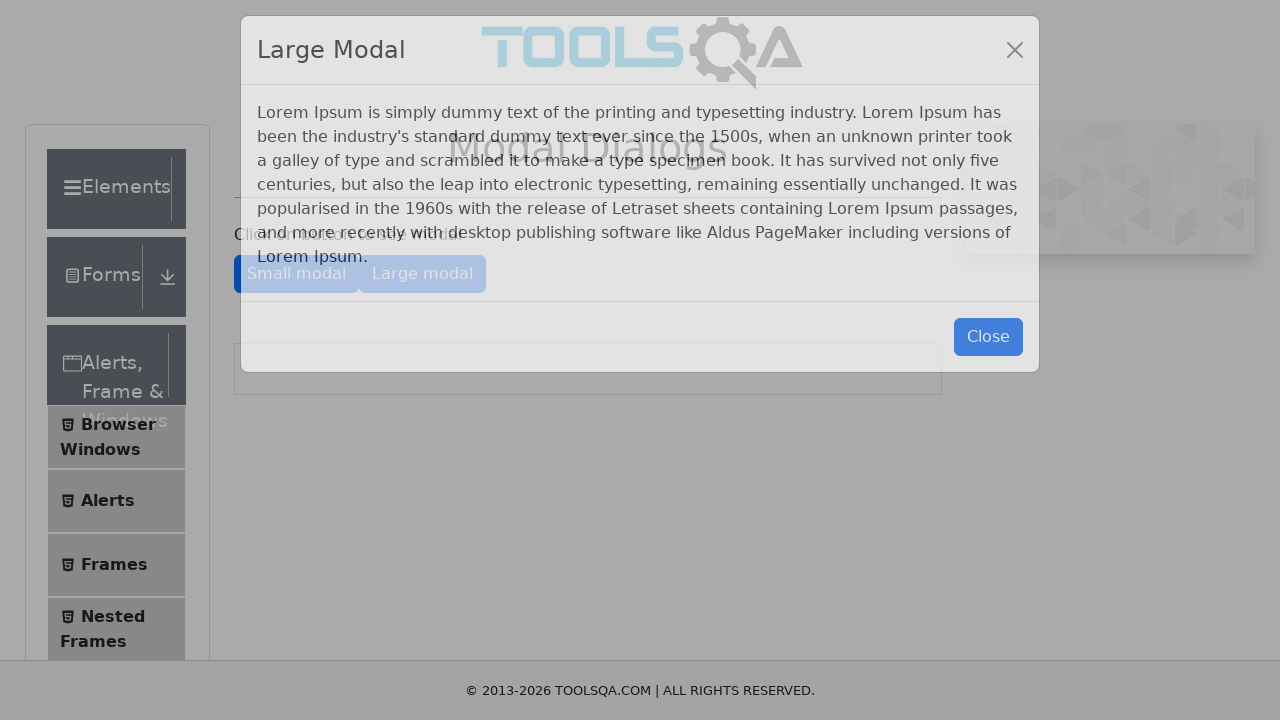

Large modal disappeared and is now hidden
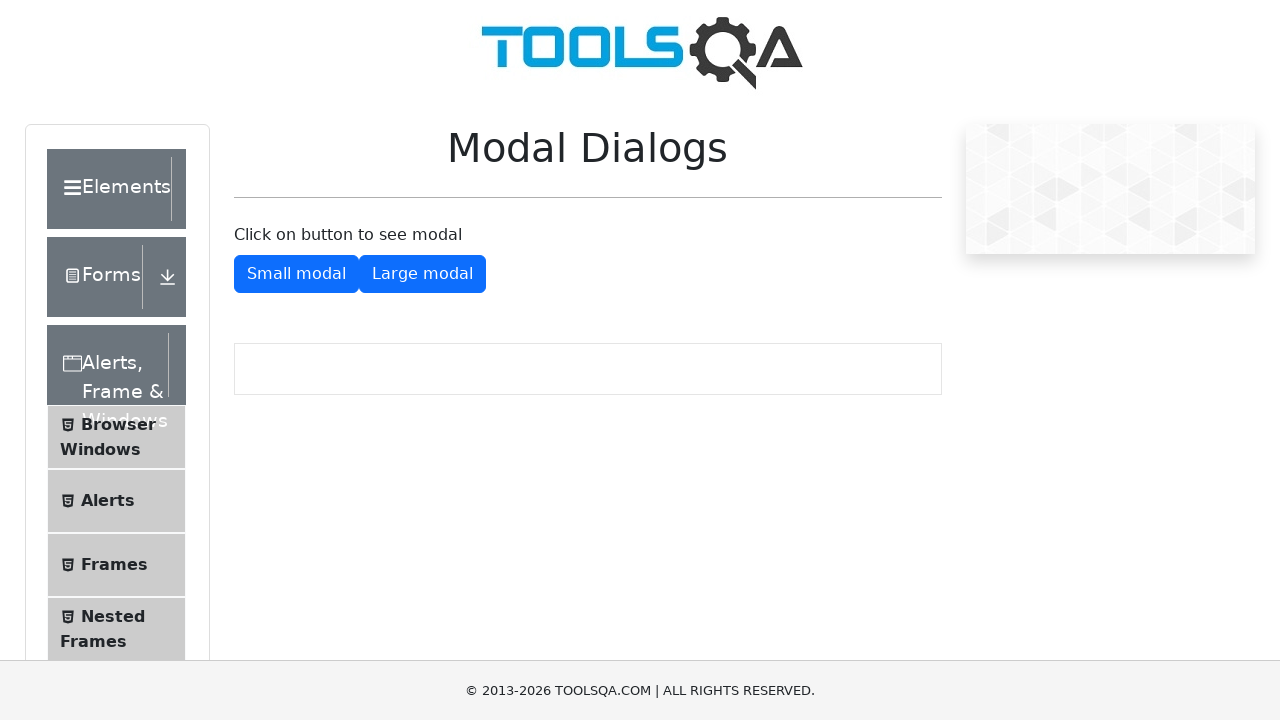

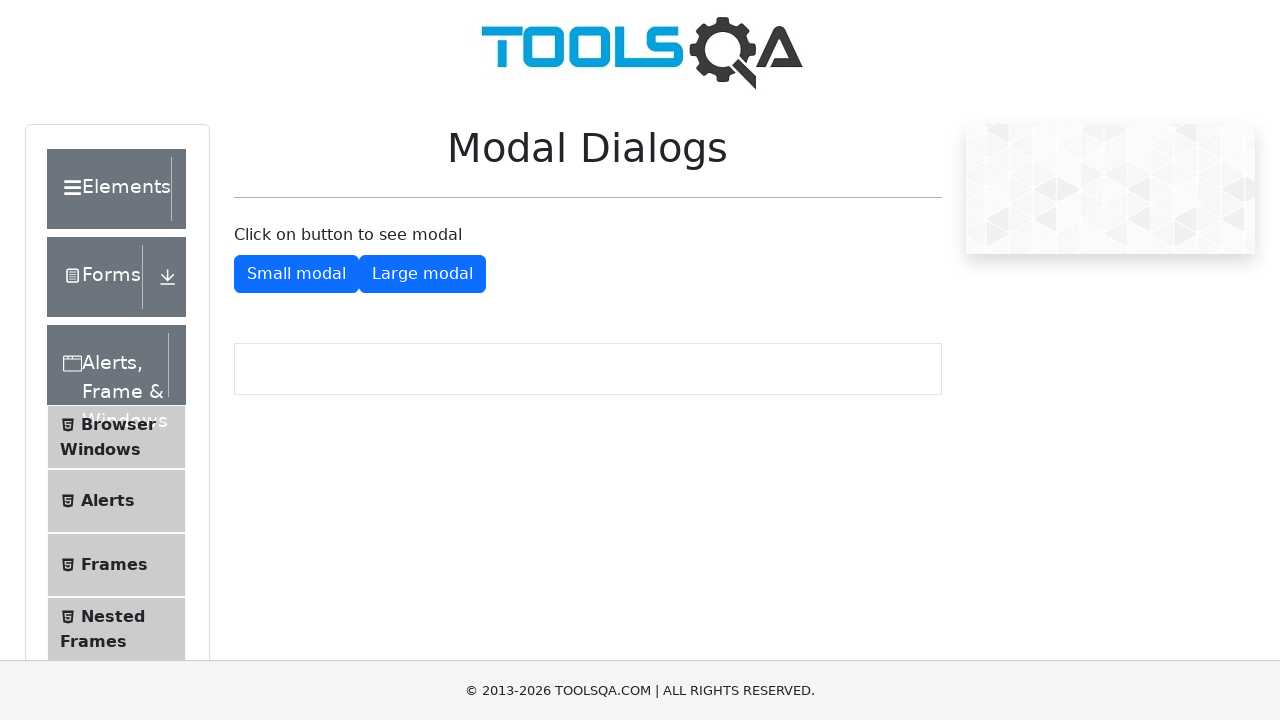